Tests keyboard actions by copying text from one text area and pasting it to another using keyboard shortcuts

Starting URL: https://text-compare.com/

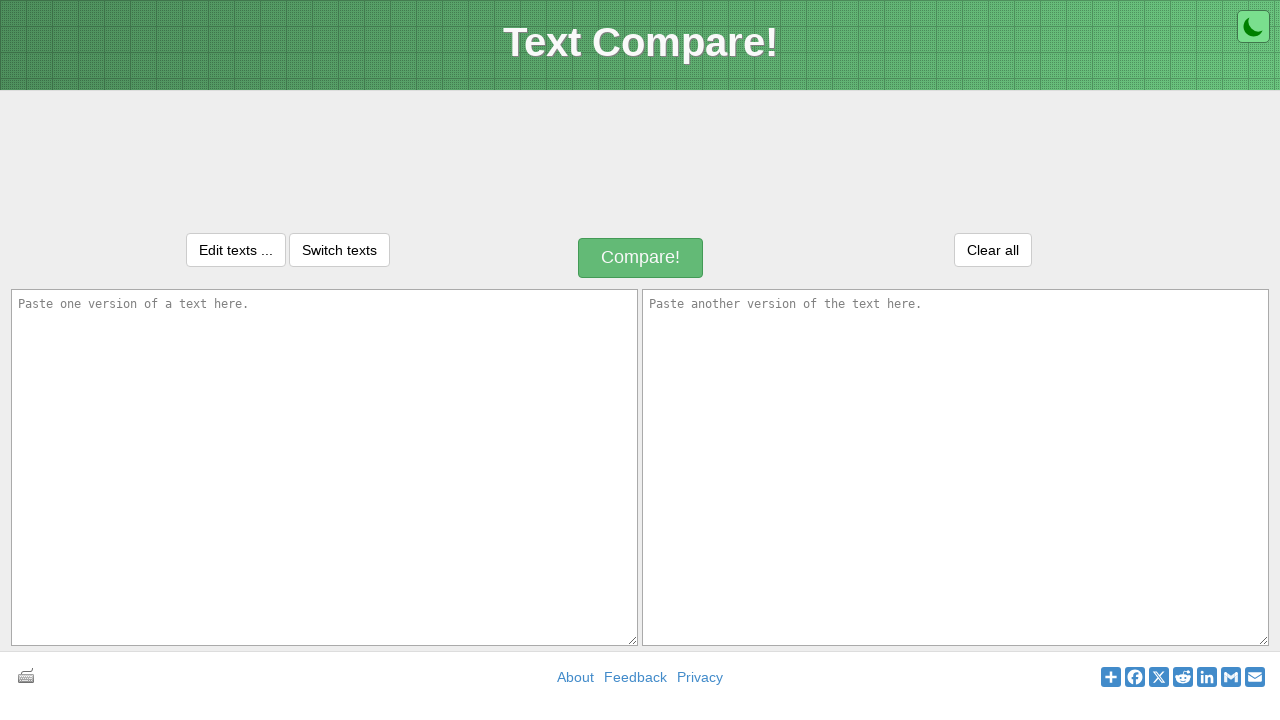

Typed 'hi all' in first text area on #inputText1
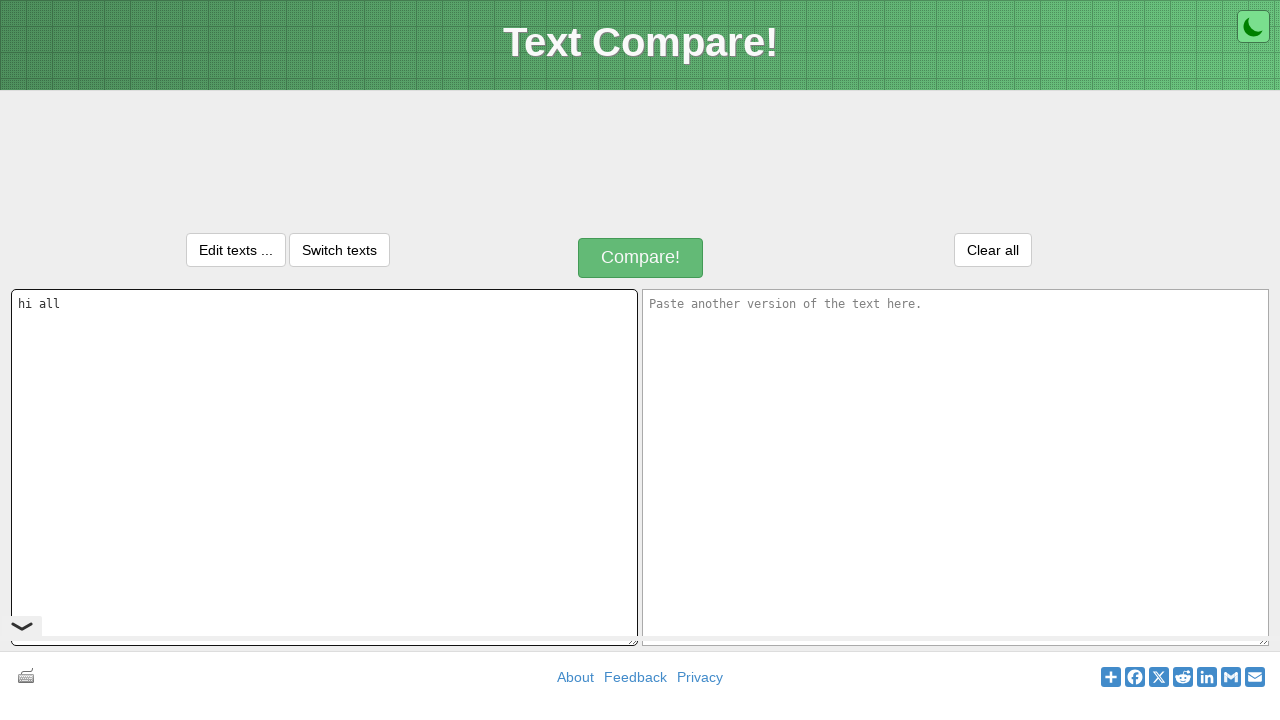

Pressed Control key down
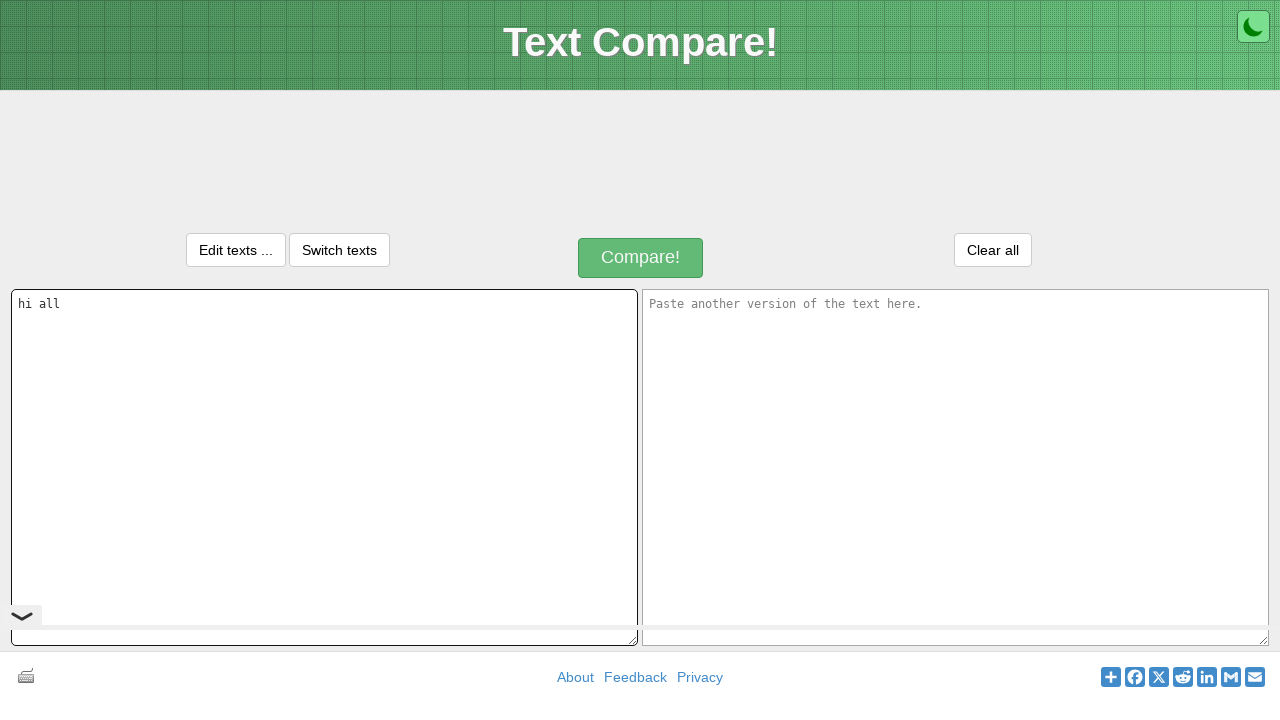

Pressed 'a' key to select all text
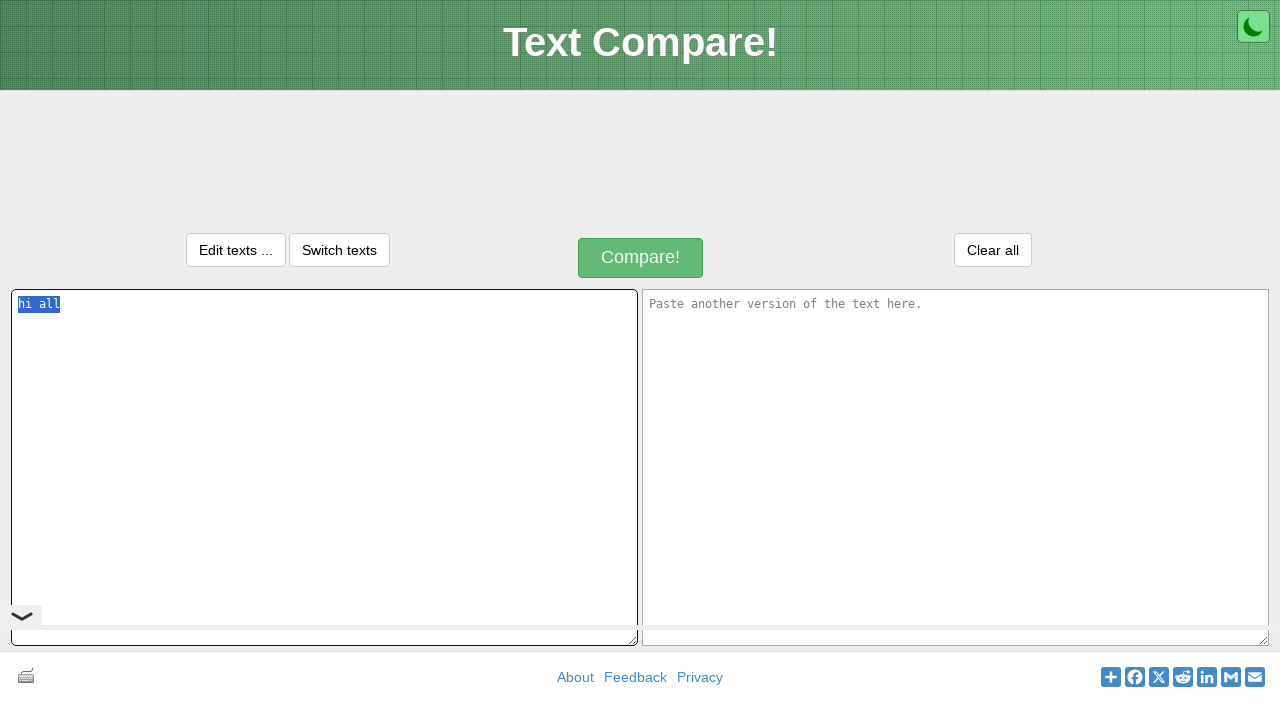

Released Control key
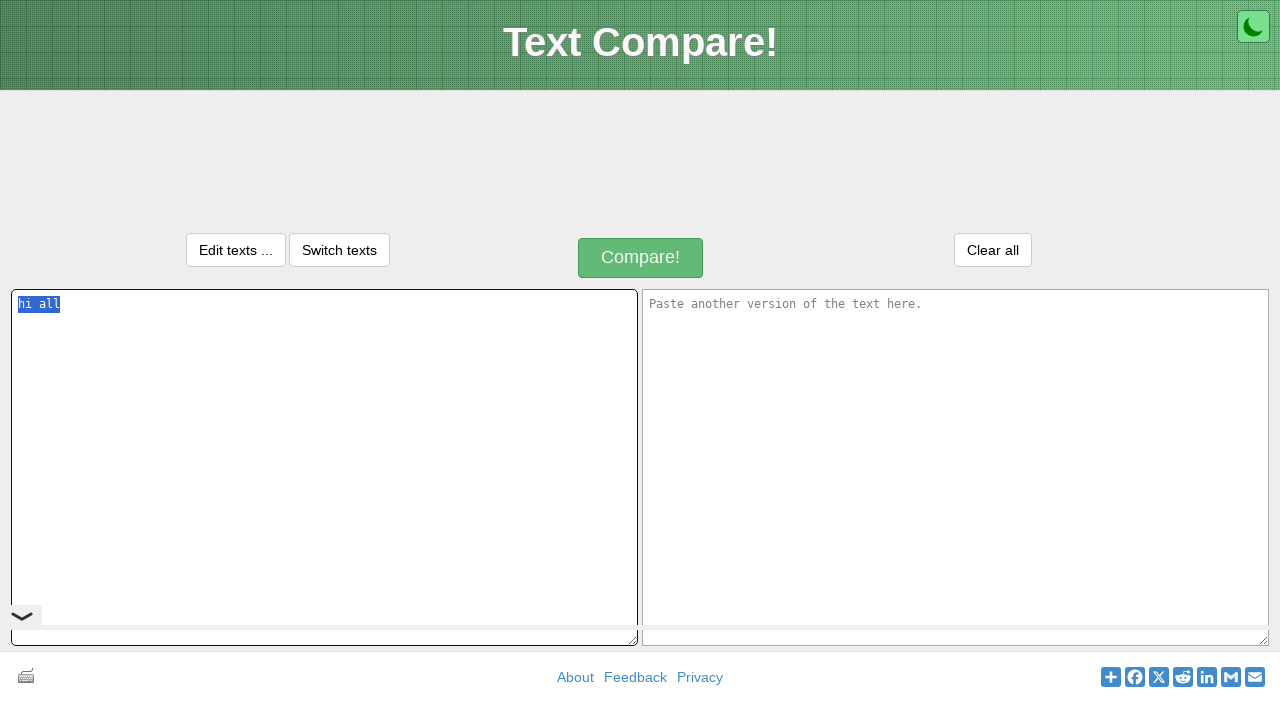

Pressed Control key down
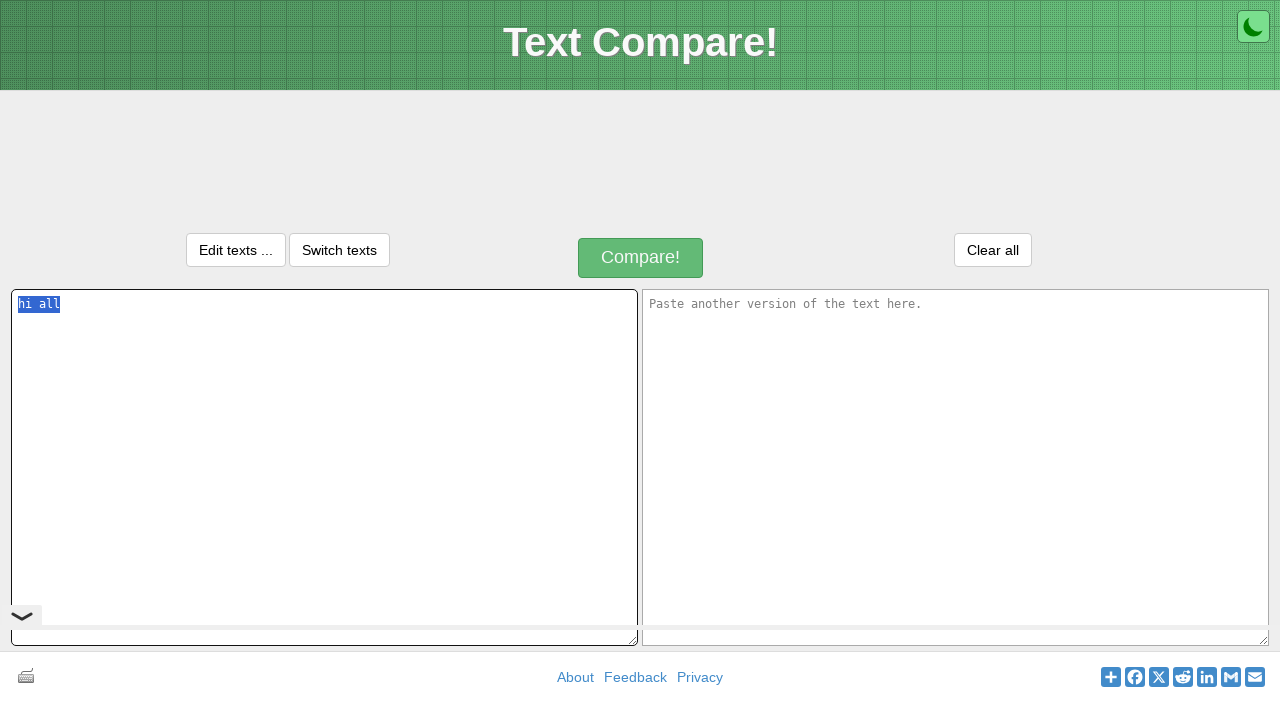

Pressed 'c' key to copy text
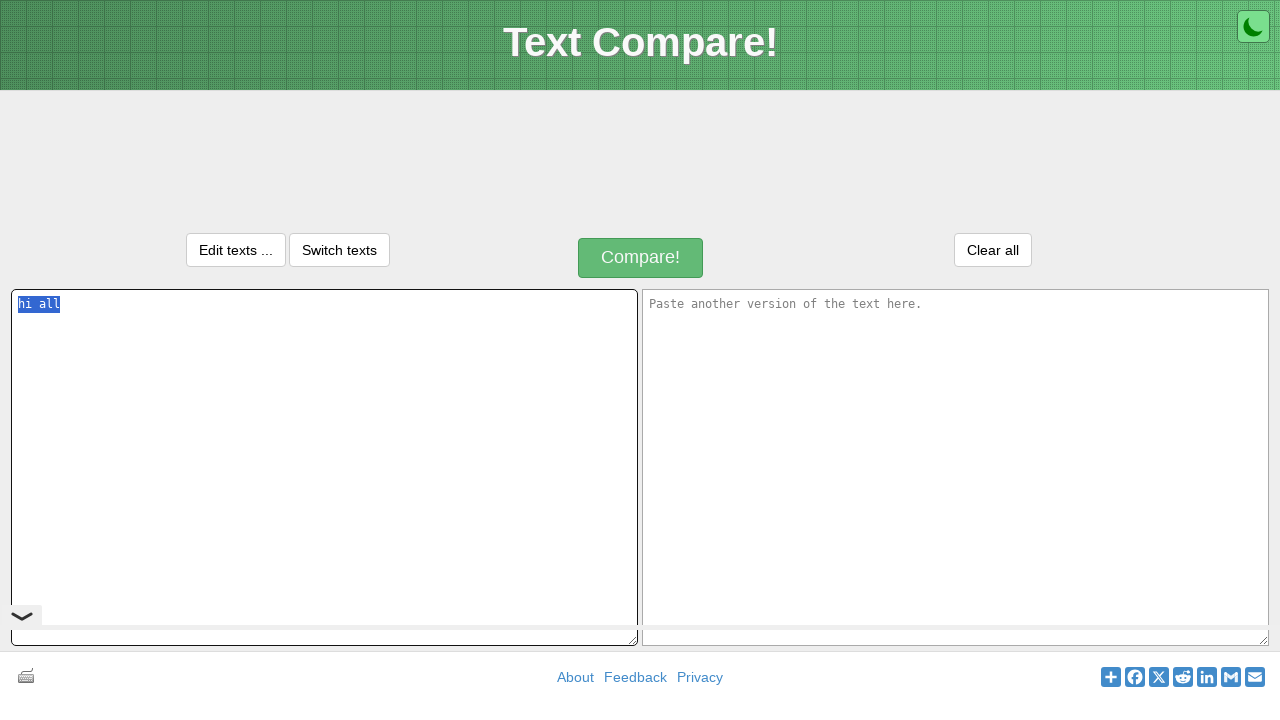

Released Control key
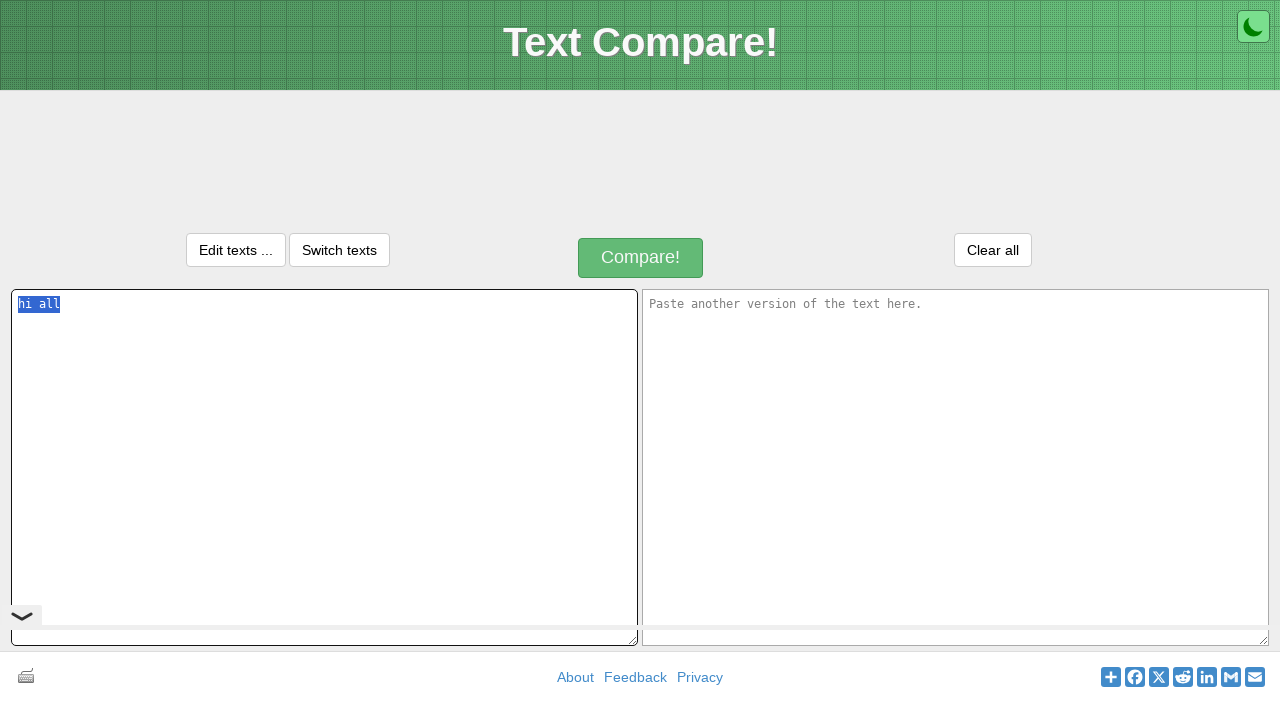

Pressed Tab key to move to next text area
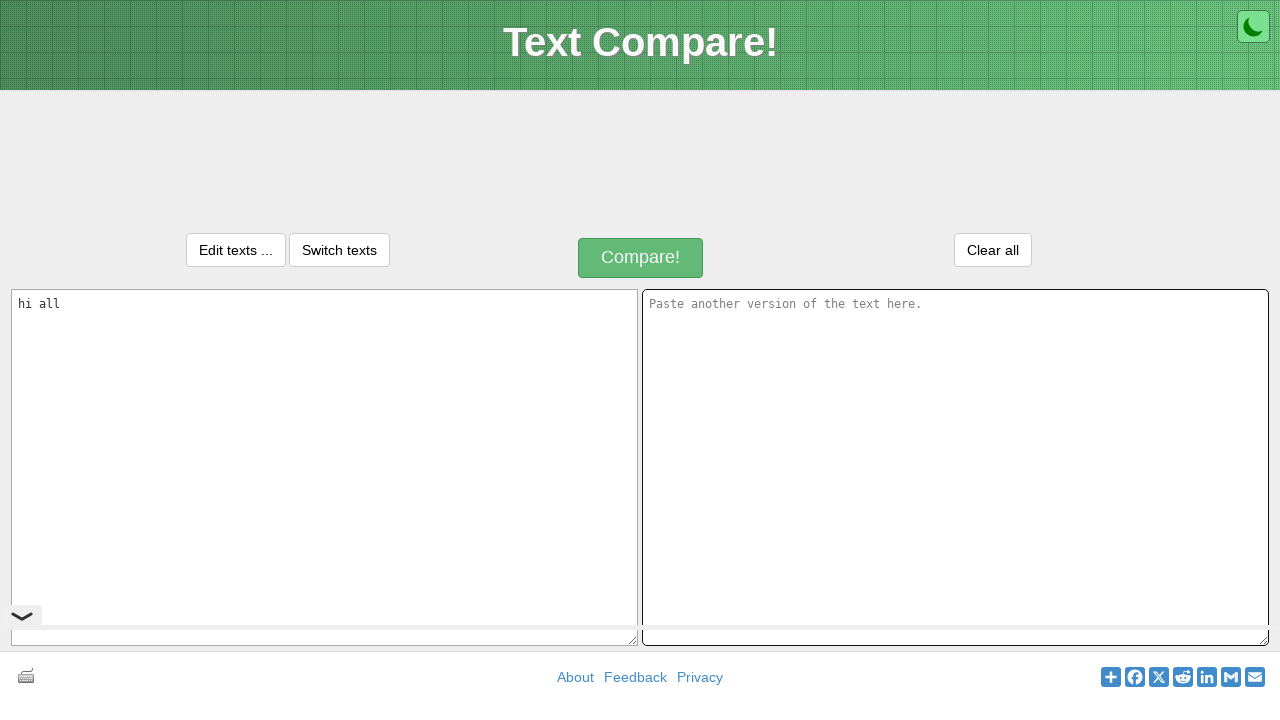

Pressed Control key down
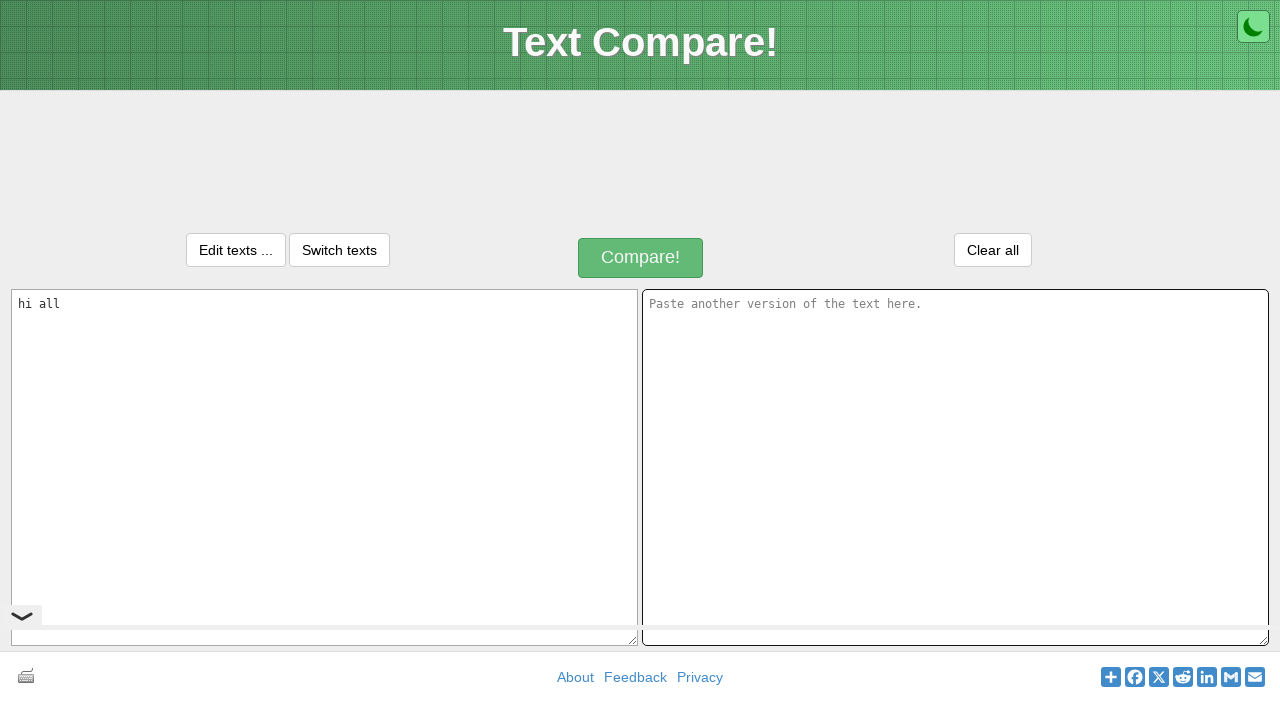

Pressed 'v' key to paste text into second text area
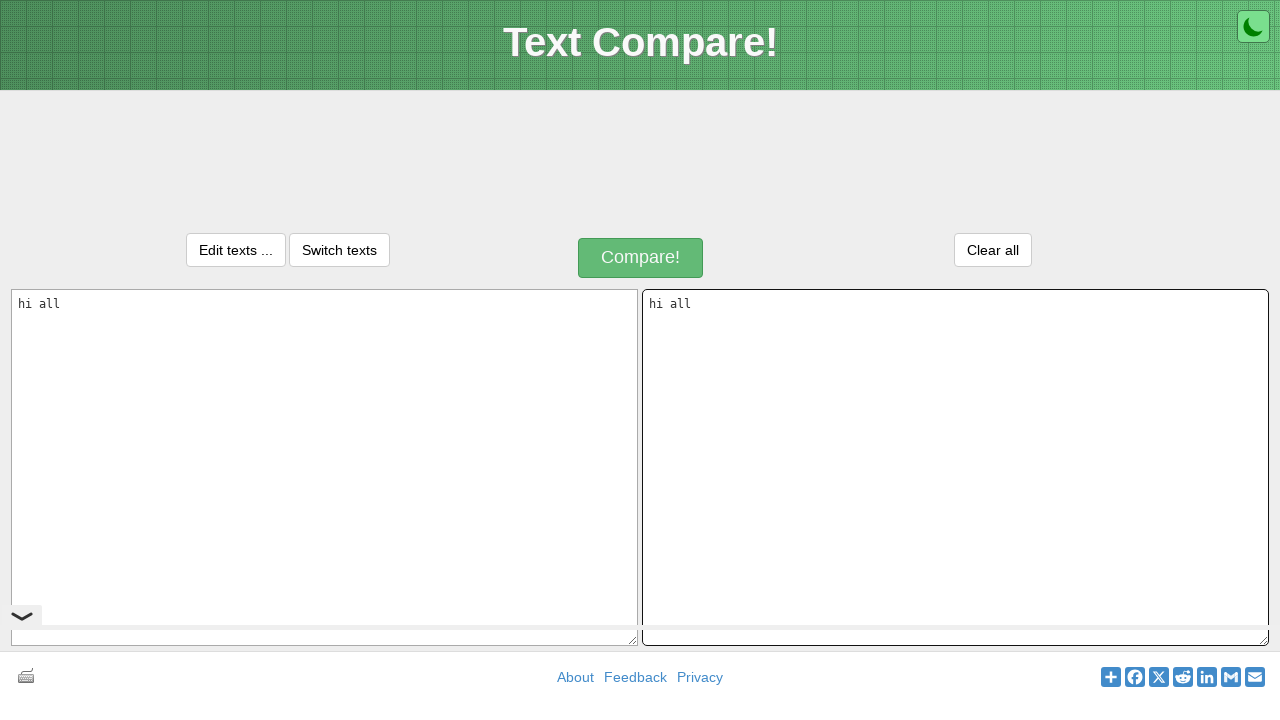

Released Control key
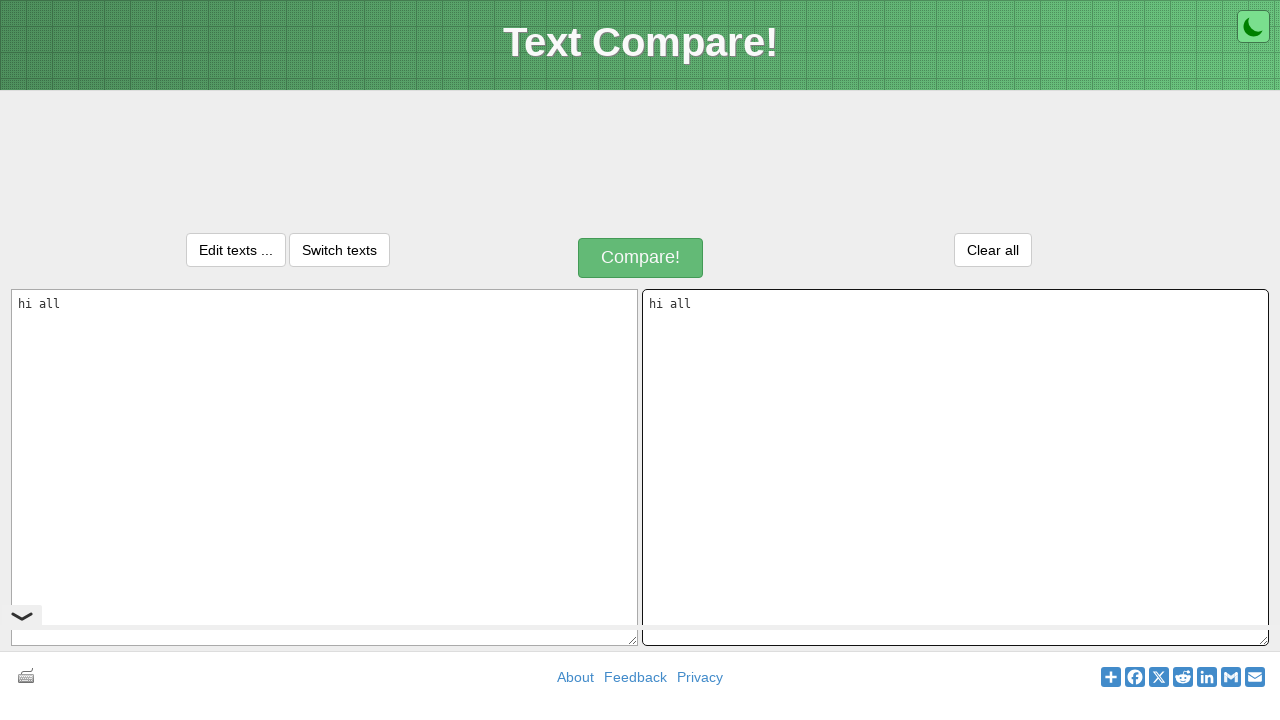

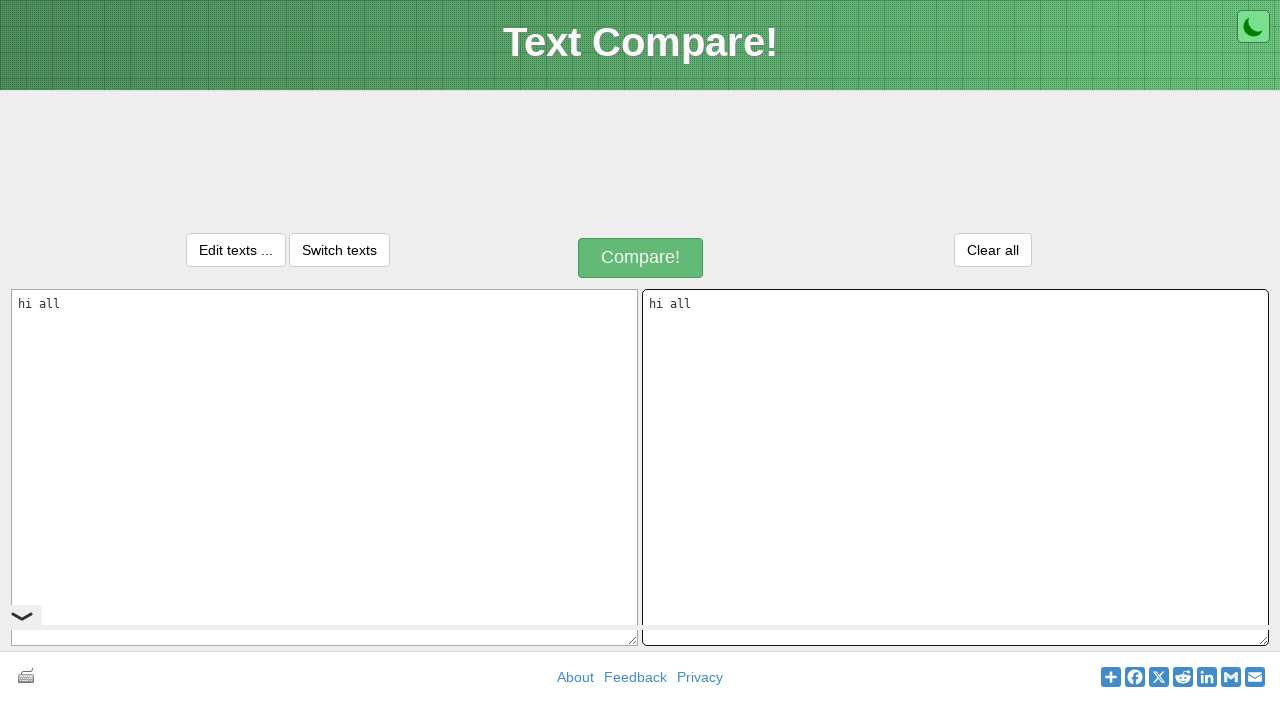